Navigates to GitHub homepage and verifies the page loads by checking the title exists

Starting URL: https://github.com

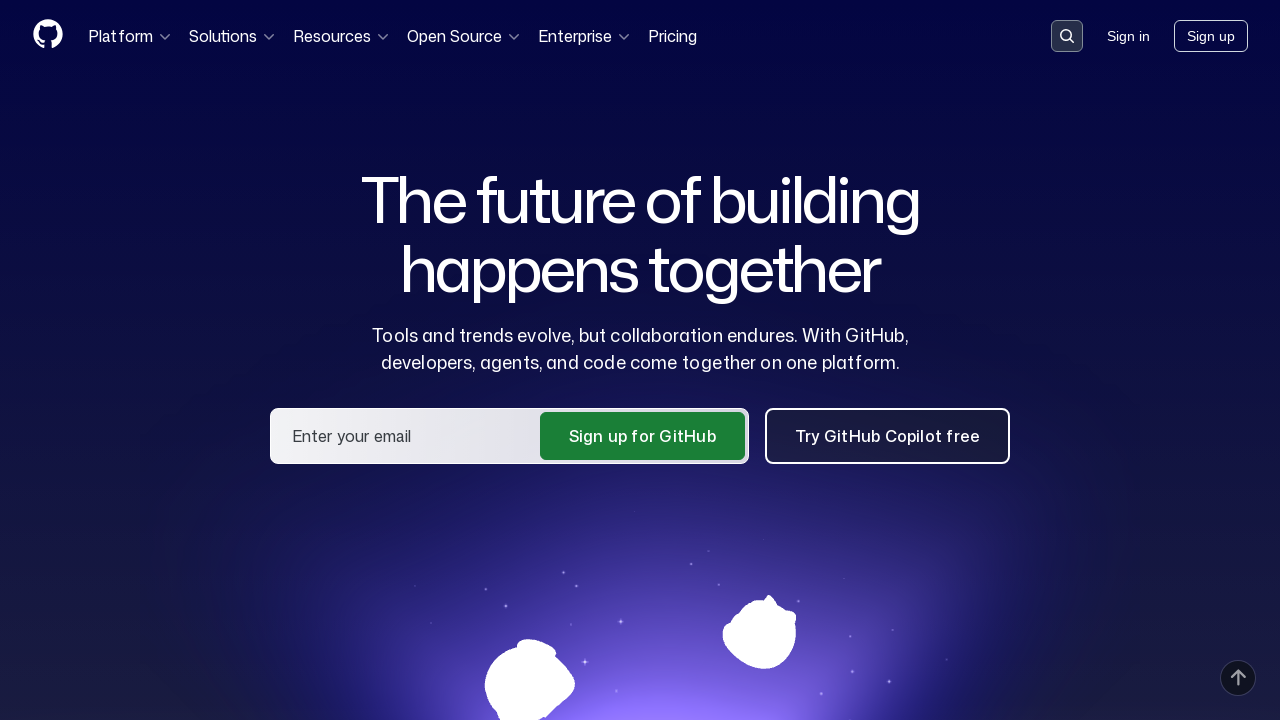

Navigated to GitHub homepage
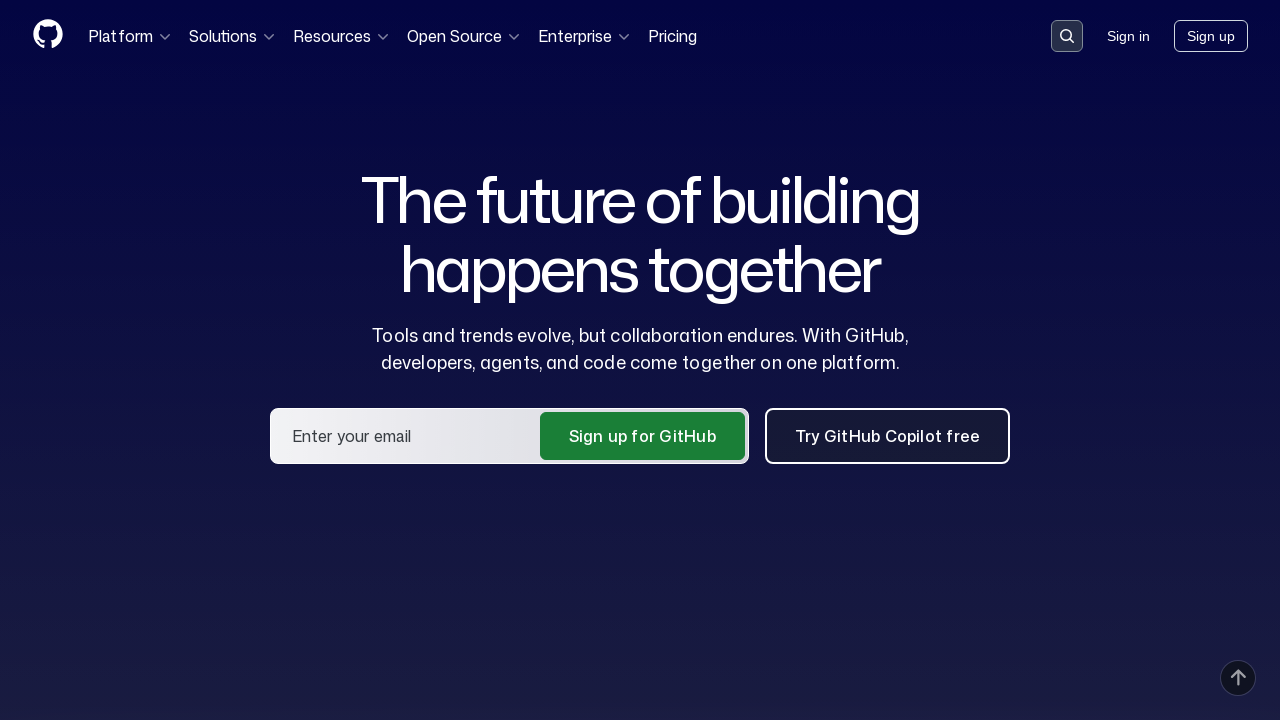

Waited for page to reach domcontentloaded state
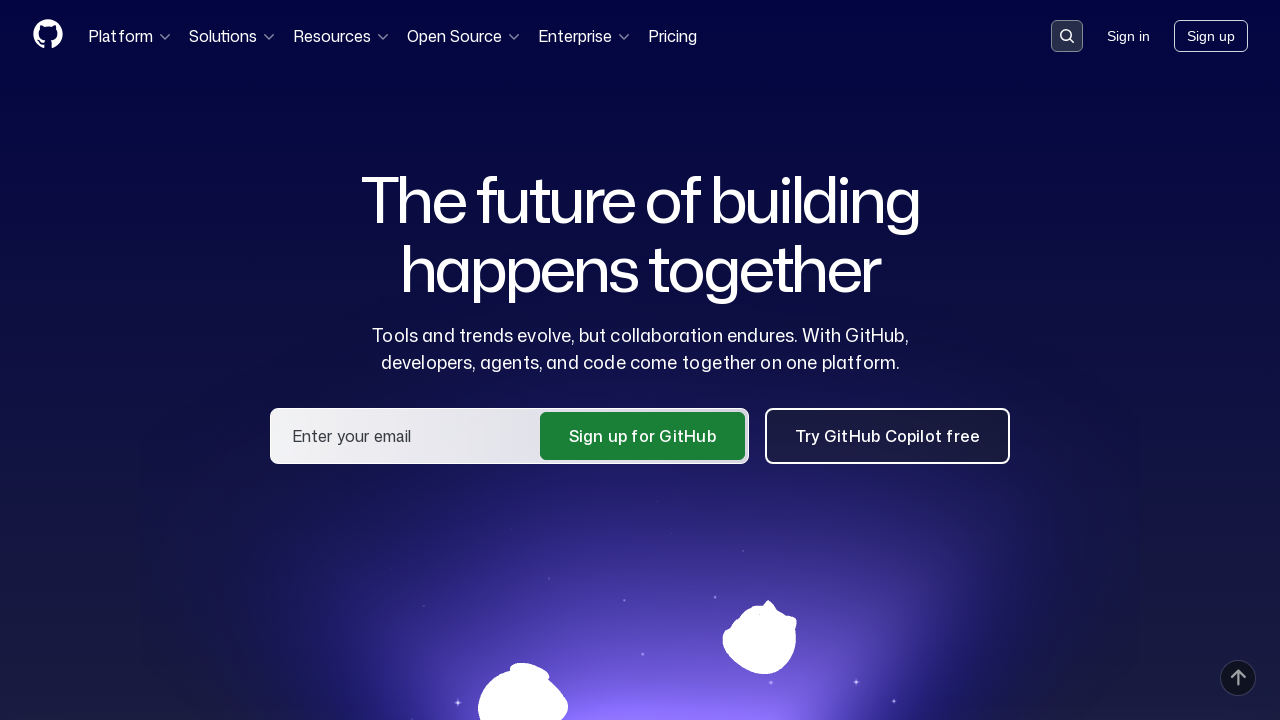

Verified page title contains 'GitHub'
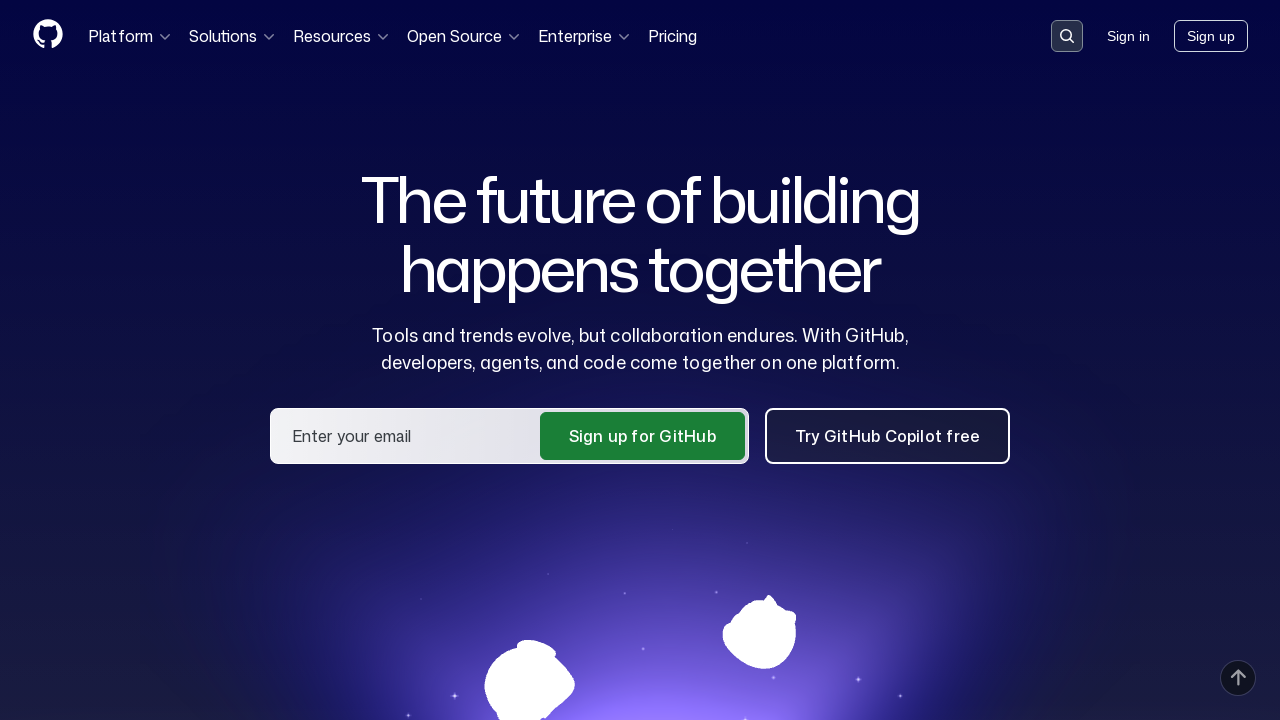

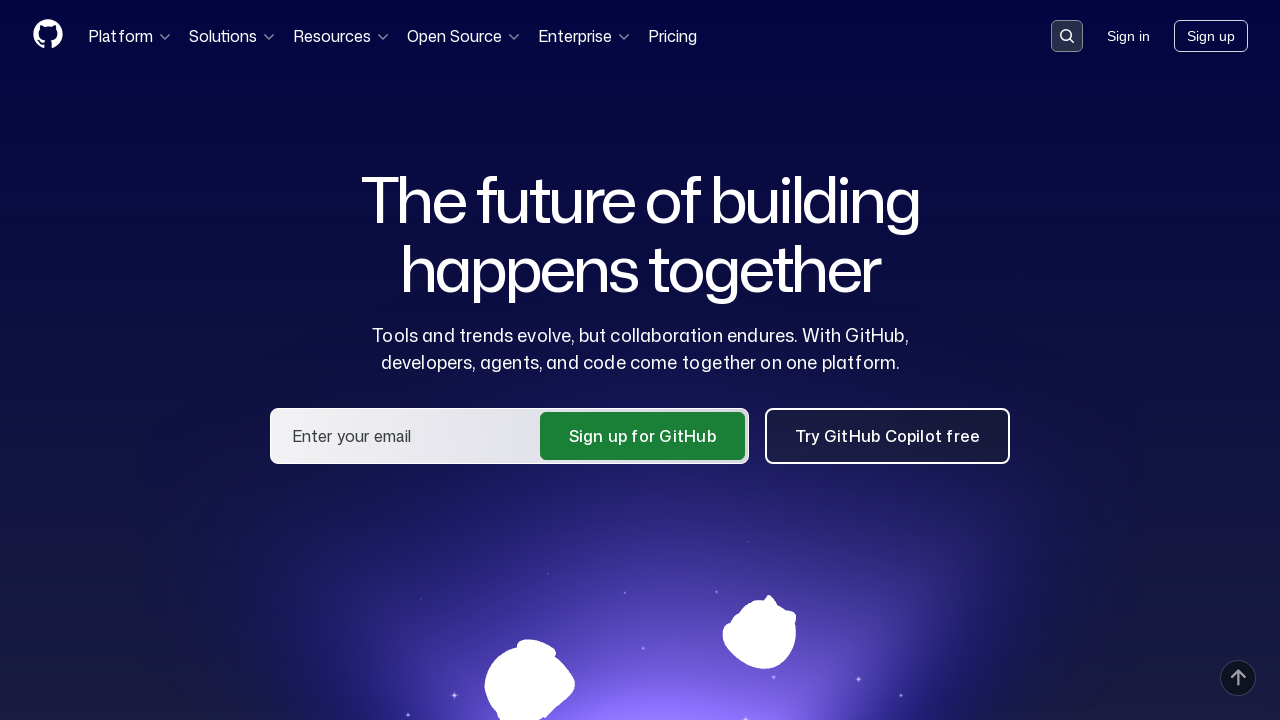